Tests double-click functionality by double-clicking a button and verifying the resulting element is displayed

Starting URL: https://automationfc.github.io/basic-form/index.html

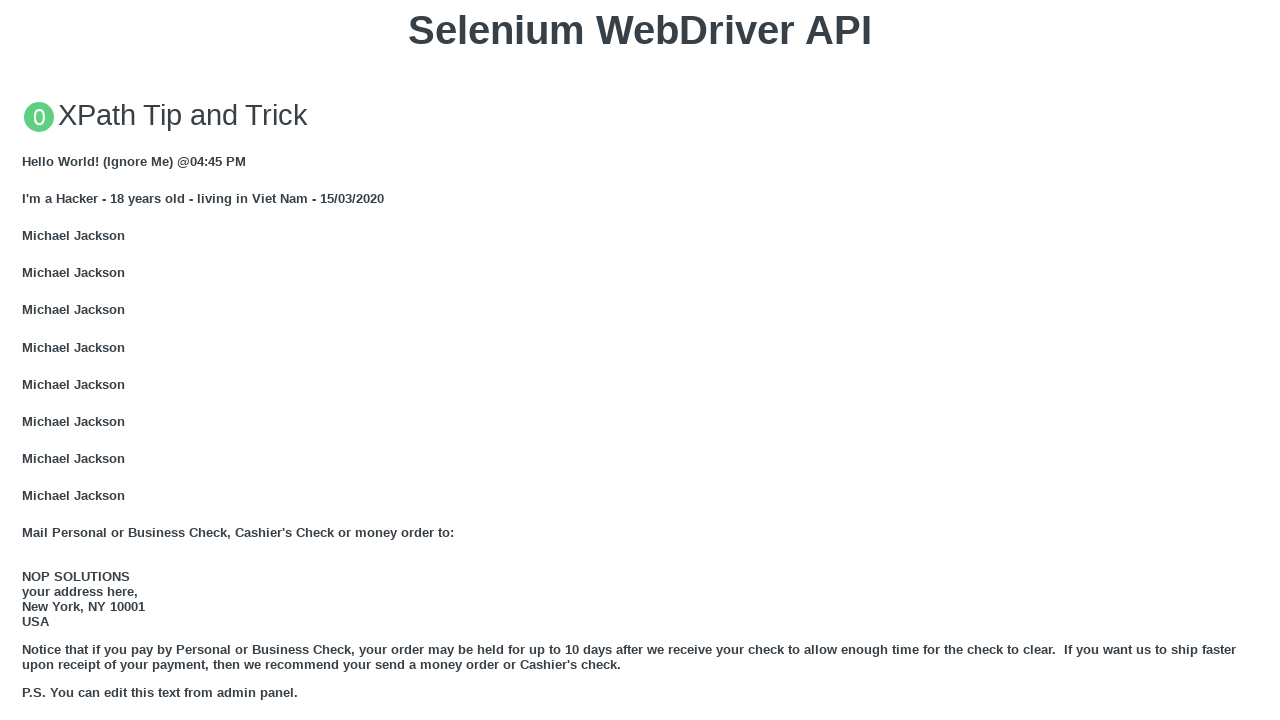

Navigated to basic form test page
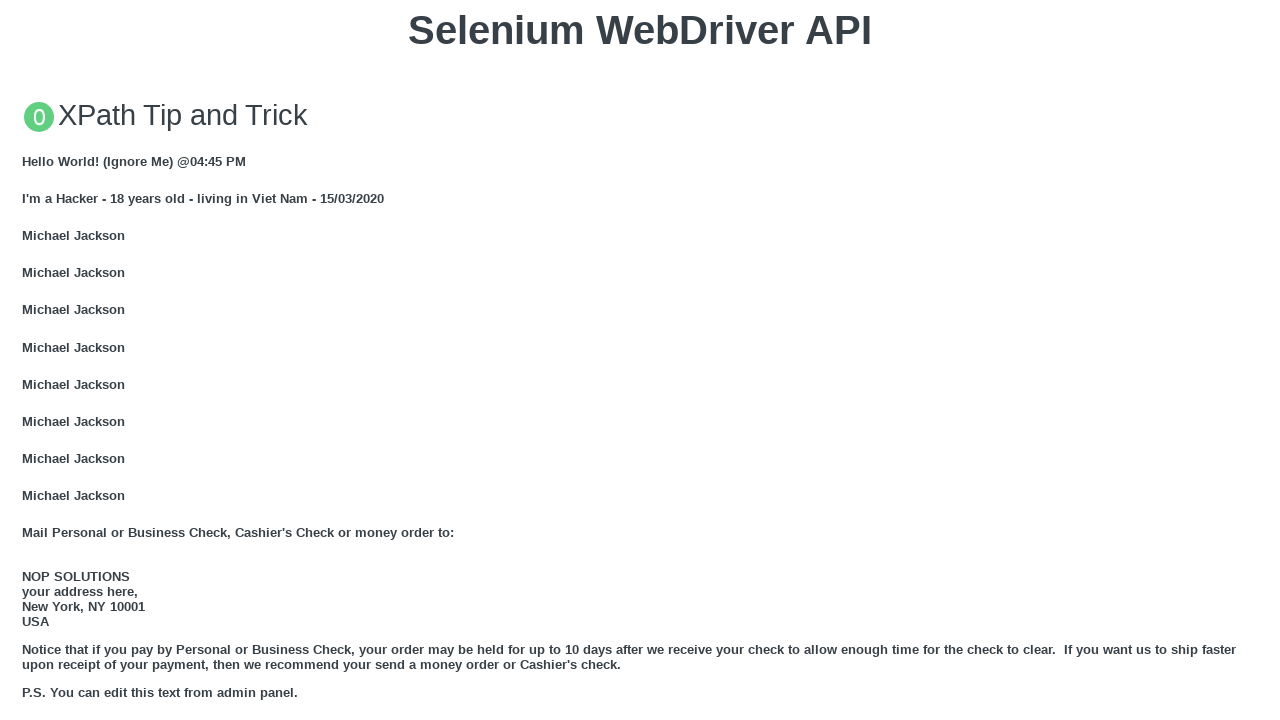

Double-clicked the button with ondblclick handler at (640, 361) on button[ondblclick='doubleClickMe()']
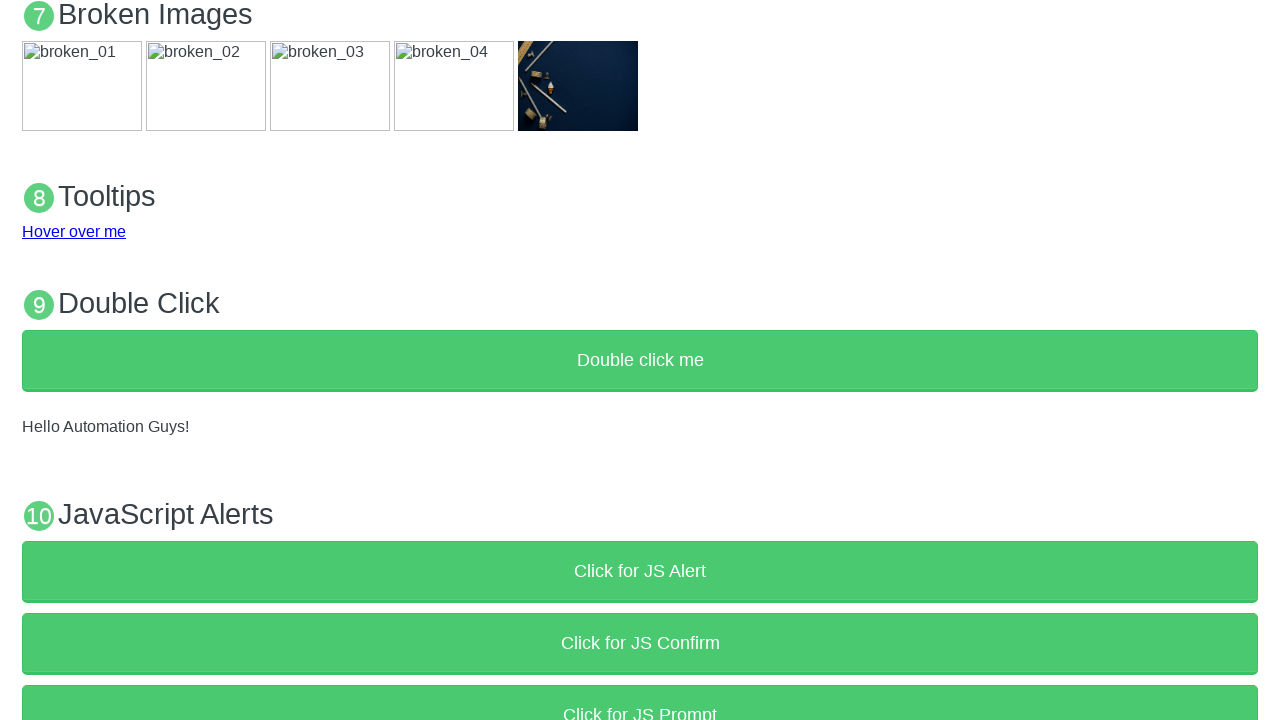

Verified that the demo element is displayed after double-click
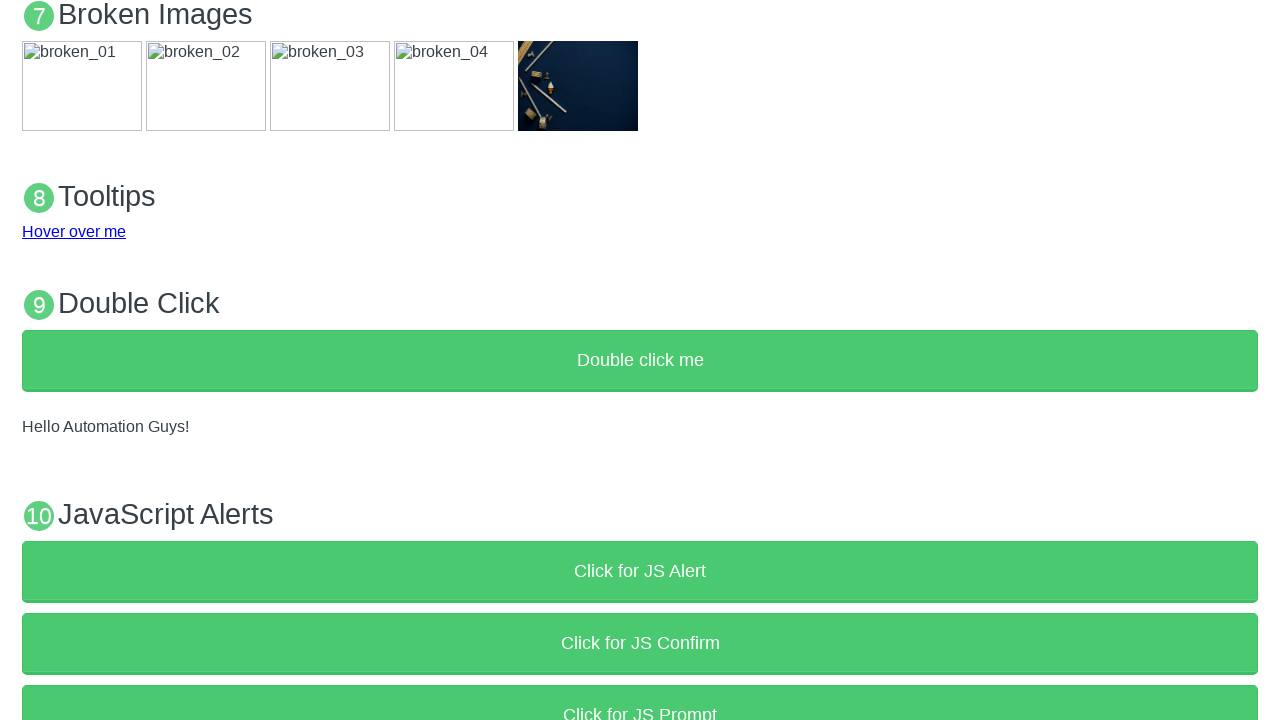

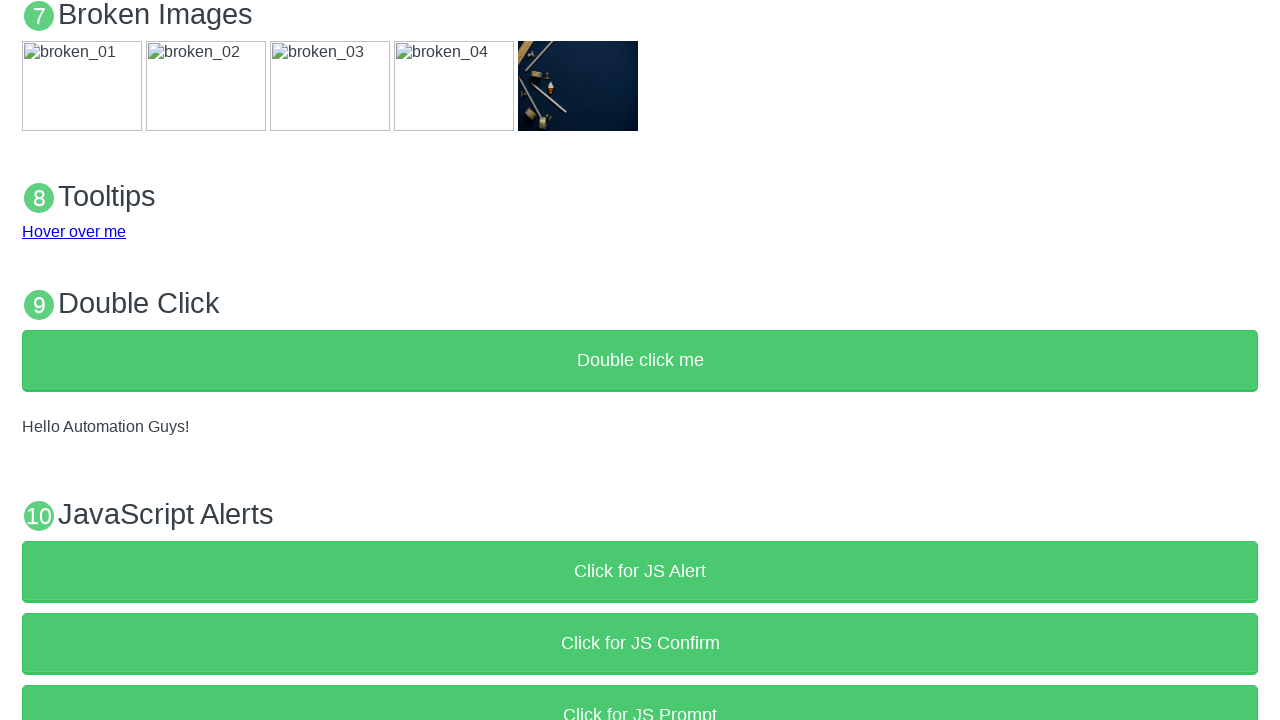